Tests the Elements section of DemoQA by filling out a text box form with personal information and interacting with checkboxes

Starting URL: https://demoqa.com/

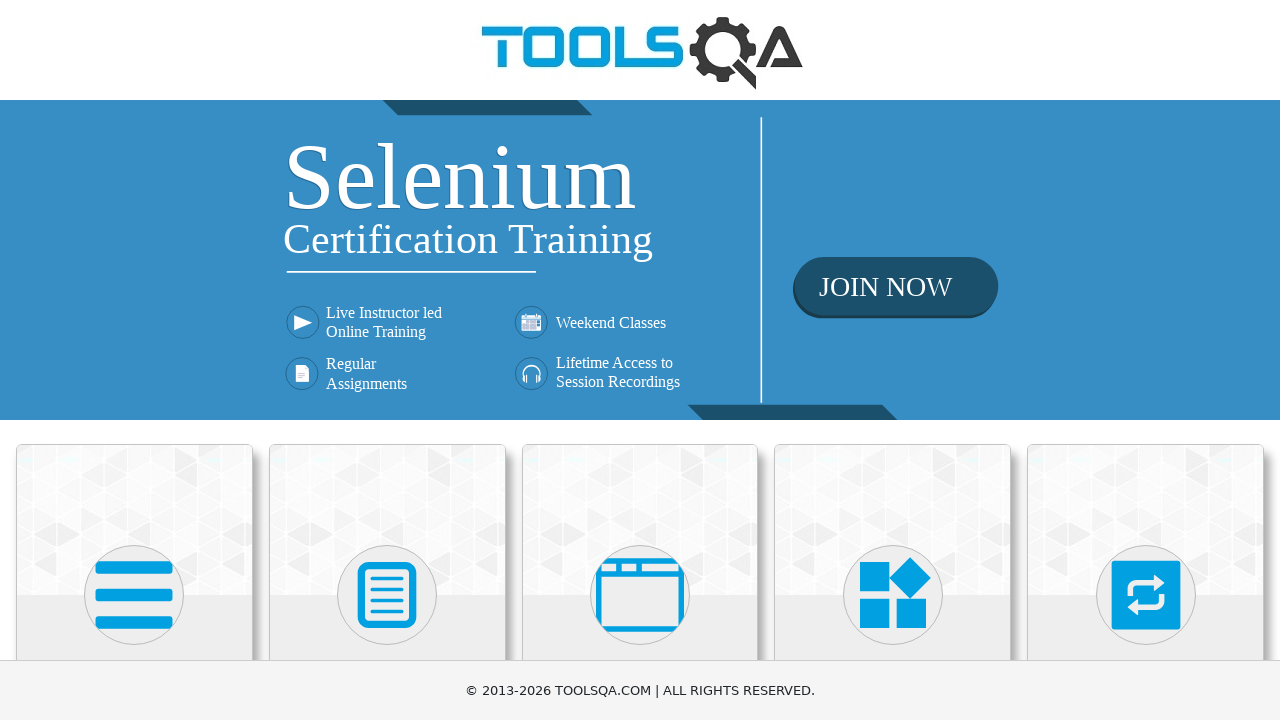

Clicked on Elements card at (134, 360) on xpath=//h5[contains(text(),'Elements')]
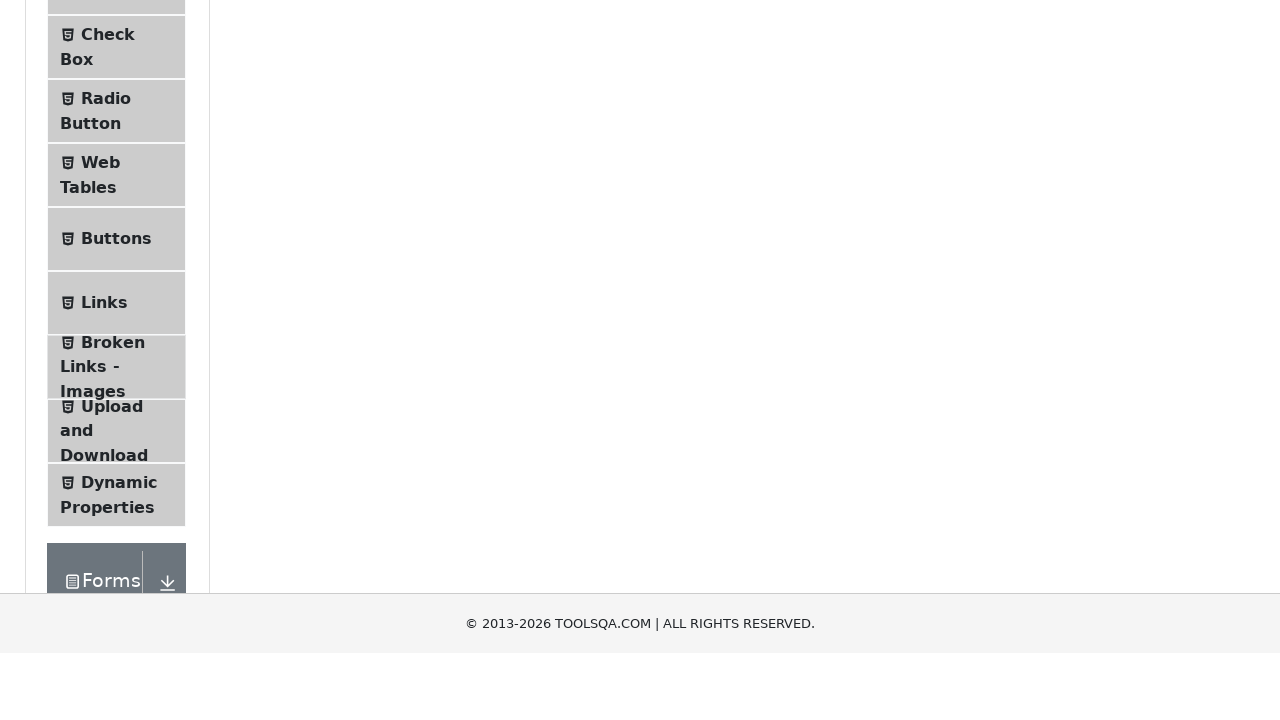

Clicked on Text Box menu item at (119, 261) on xpath=//span[contains(text(),'Text Box')]
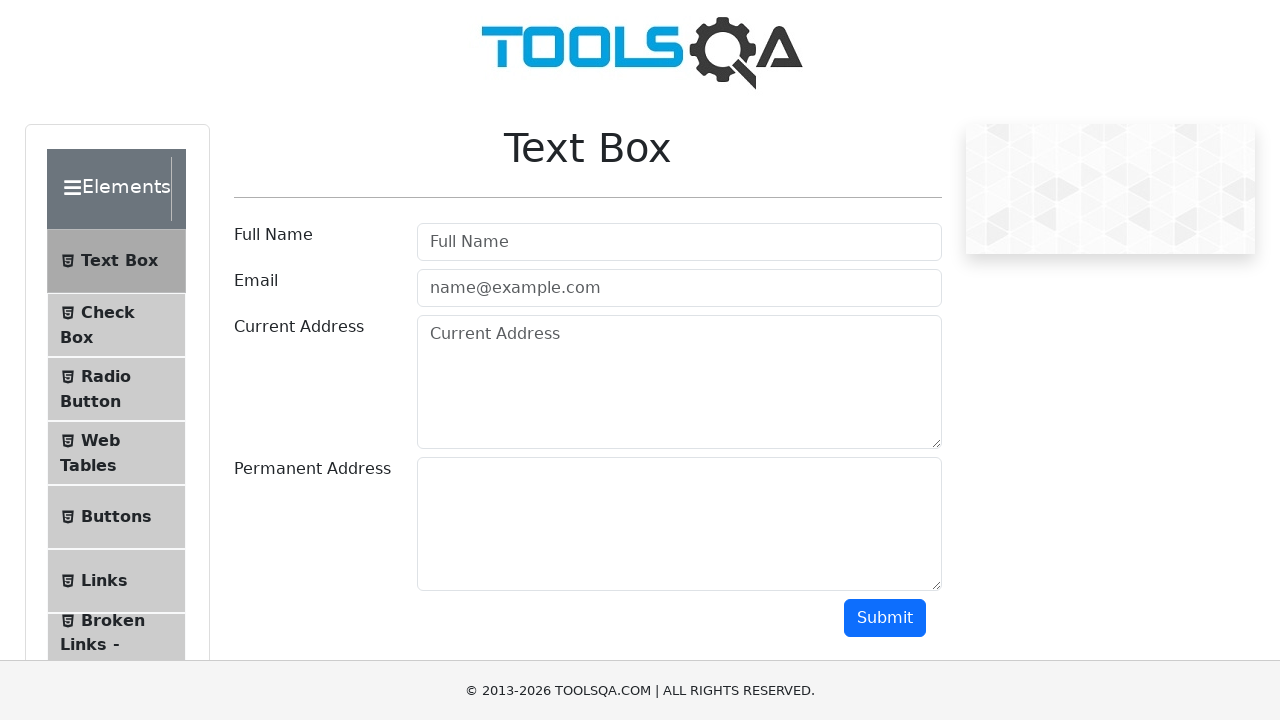

Filled in full name field with 'Nikku Verma' on #userName
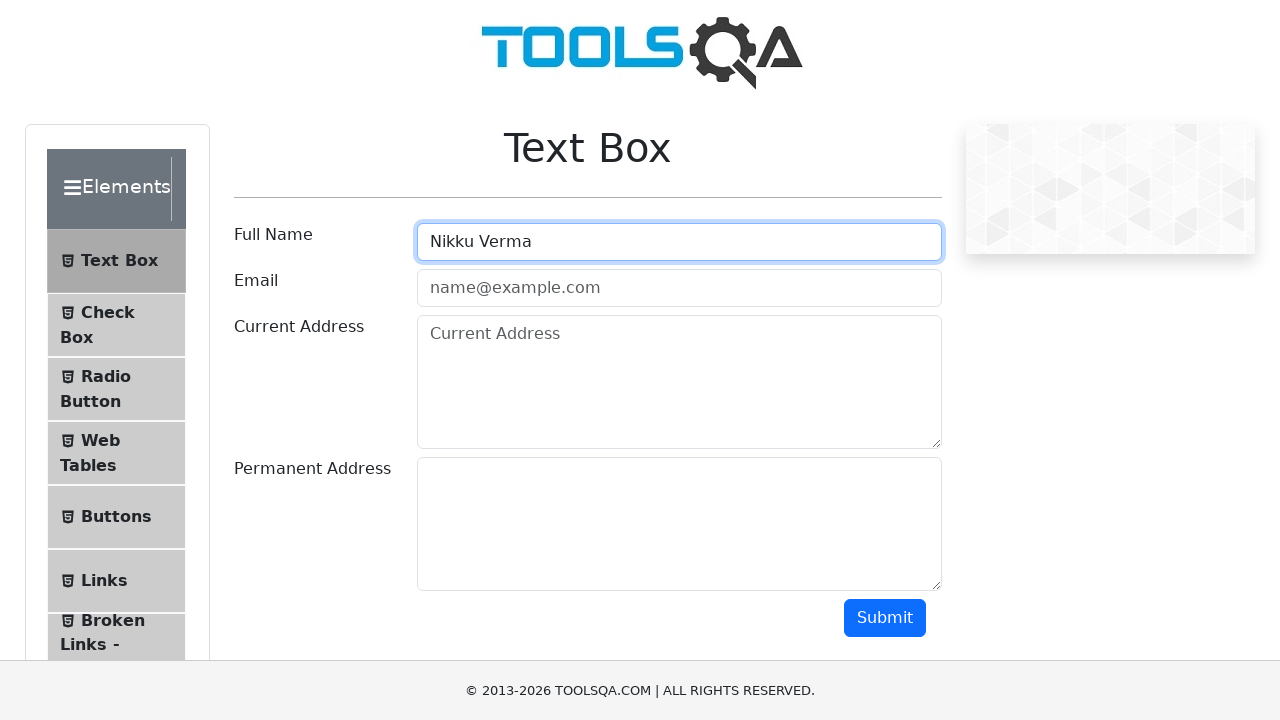

Filled in email field with 'nikkuv@gmail.com' on #userEmail
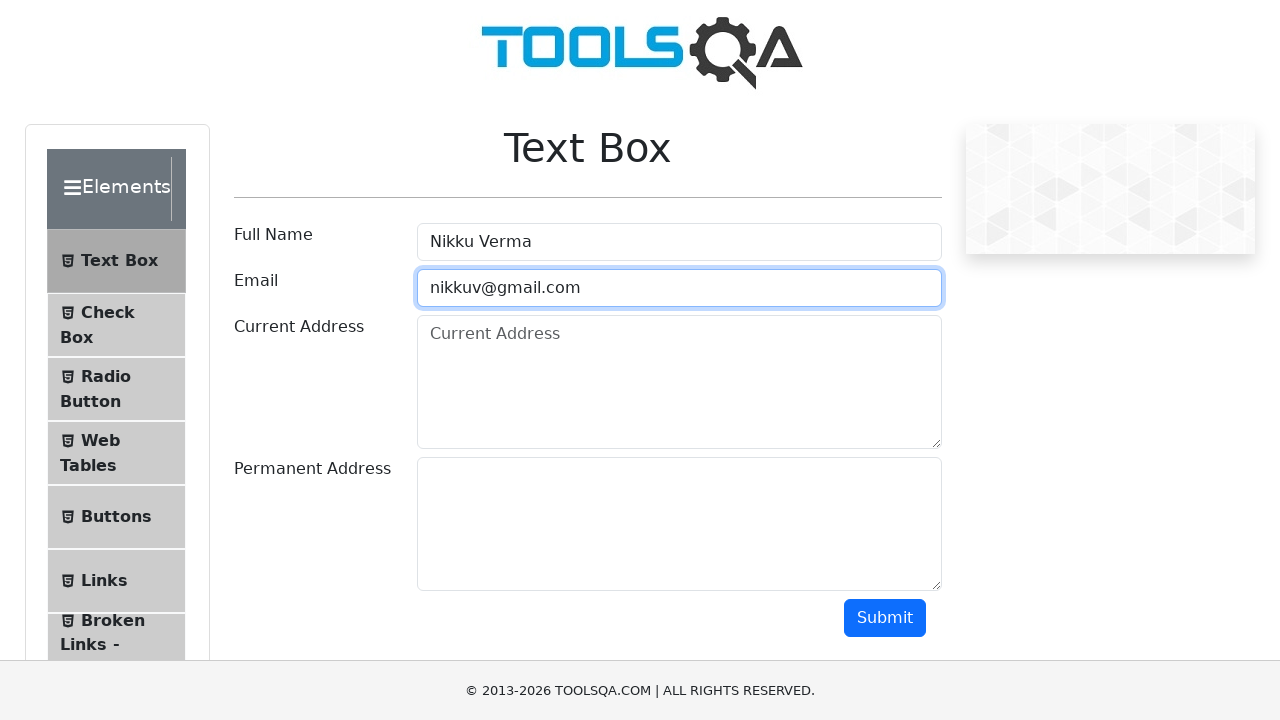

Filled in current address field with 'B 22, Pahariya, Varanasi' on #currentAddress
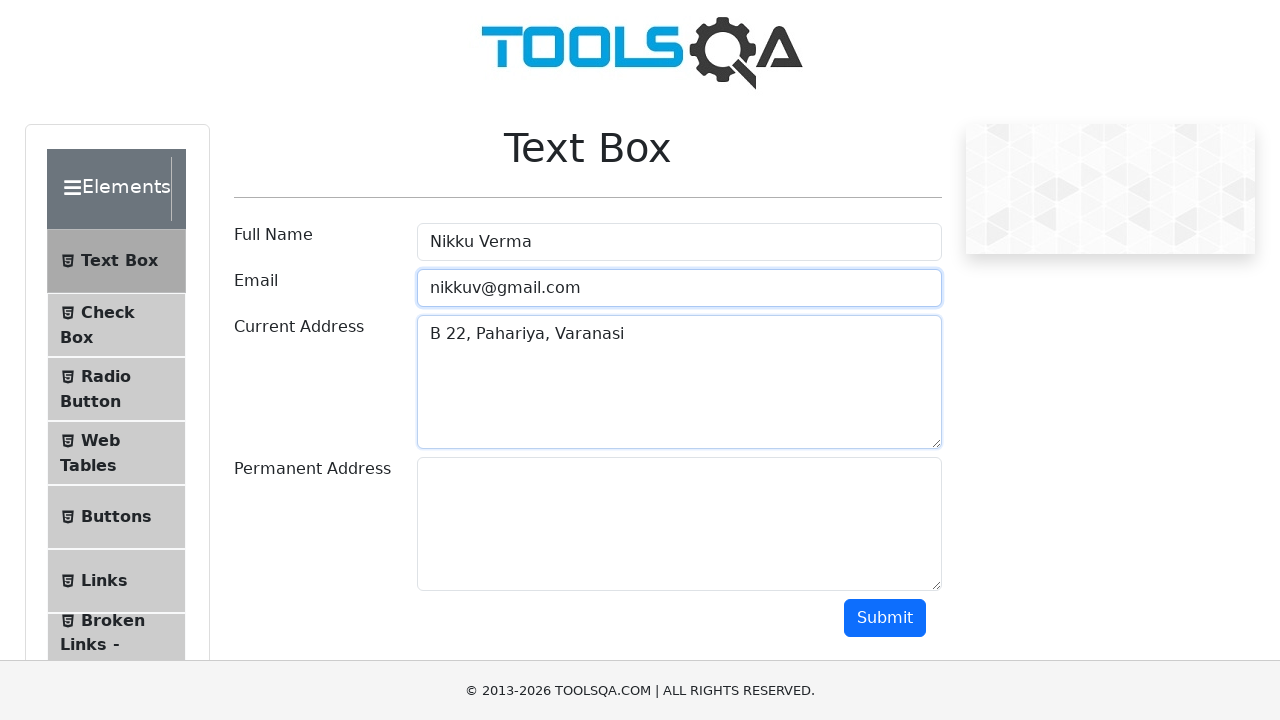

Filled in permanent address field with 'B 22, Pahariya, Varanasi' on #permanentAddress
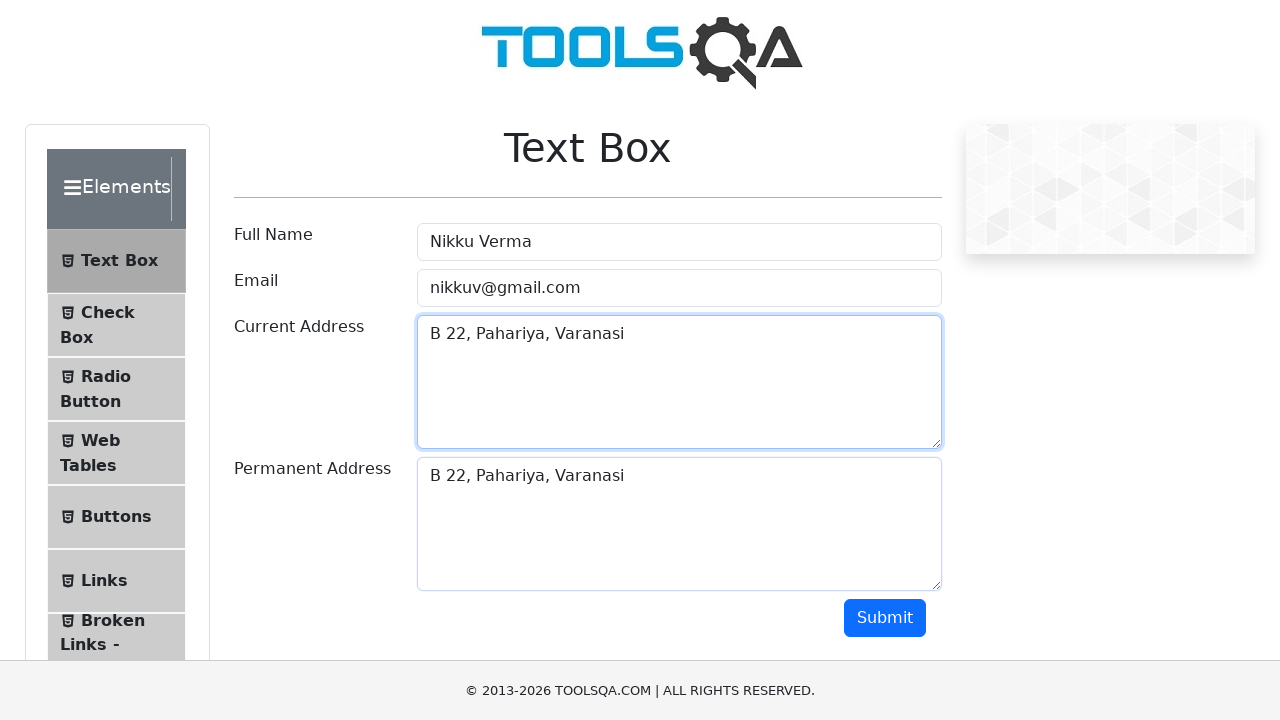

Clicked submit button to submit text box form at (885, 618) on #submit
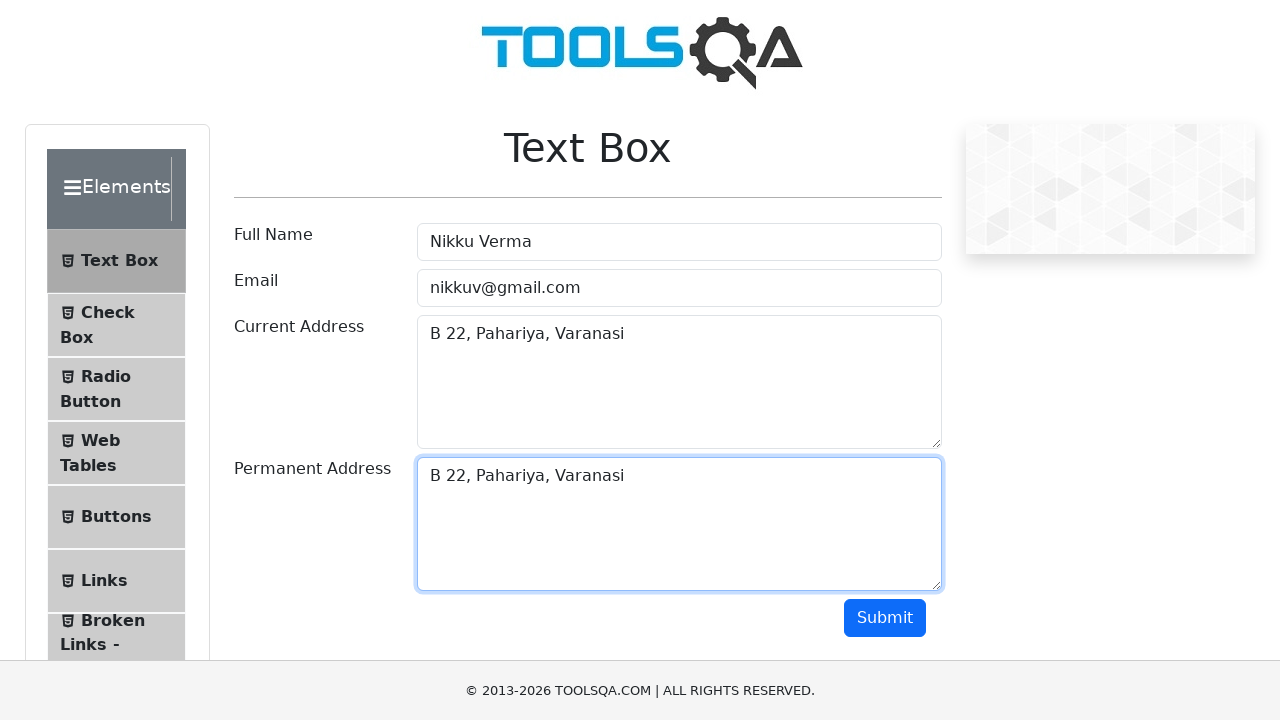

Clicked on Check Box menu item at (108, 312) on xpath=//span[contains(text(),'Check Box')]
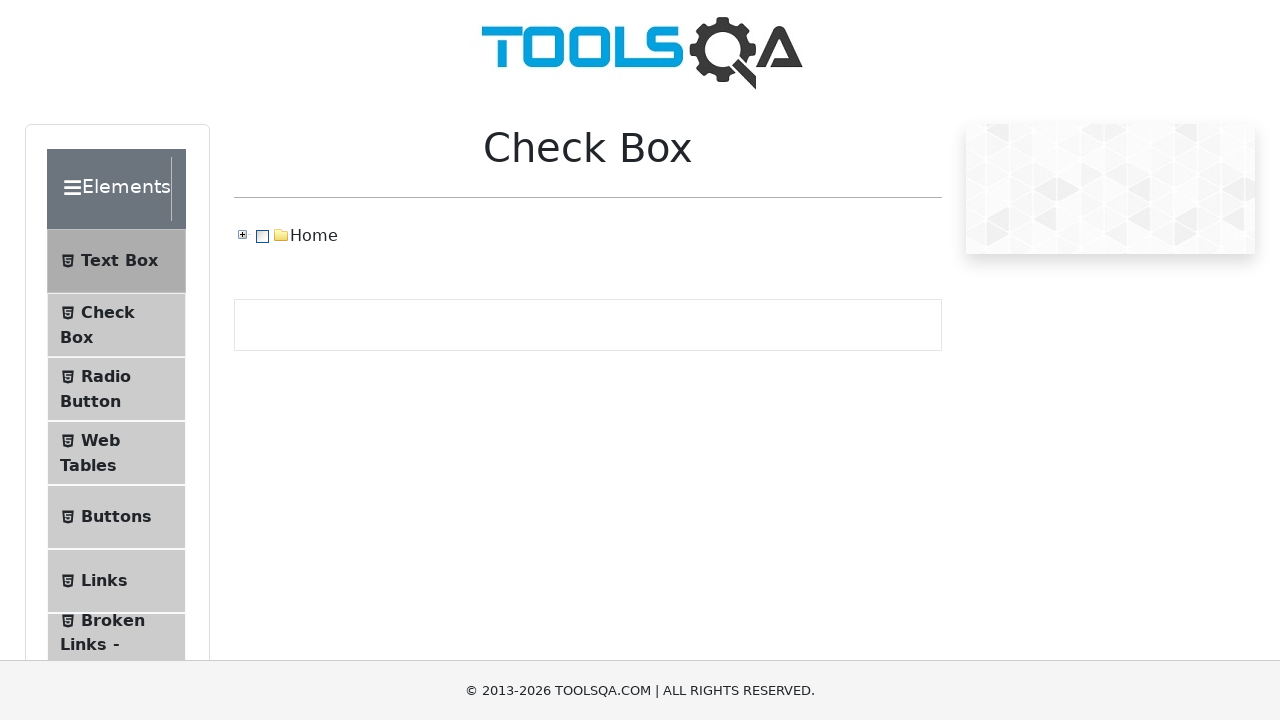

Clicked on Home checkbox at (314, 236) on xpath=//span[contains(text(),'Home')]
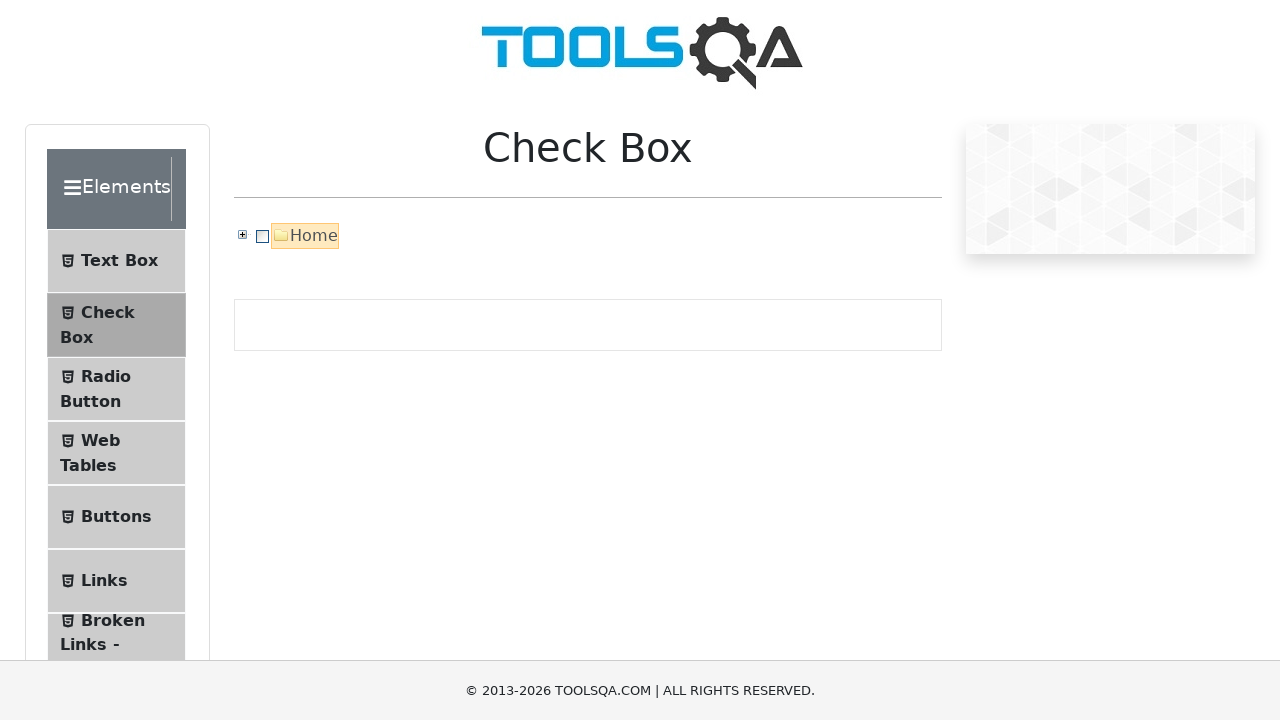

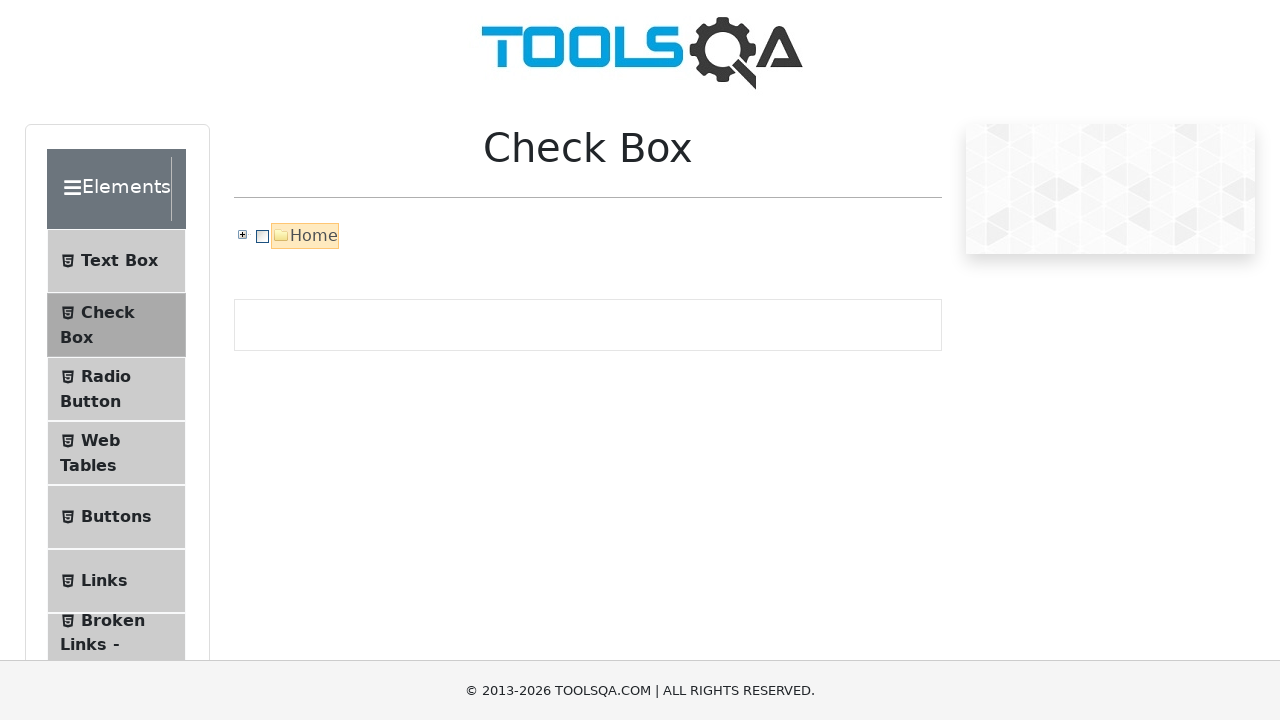